Tests jQuery tooltip functionality by hovering over an age input field and verifying the tooltip text is displayed correctly.

Starting URL: https://automationfc.github.io/jquery-tooltip/

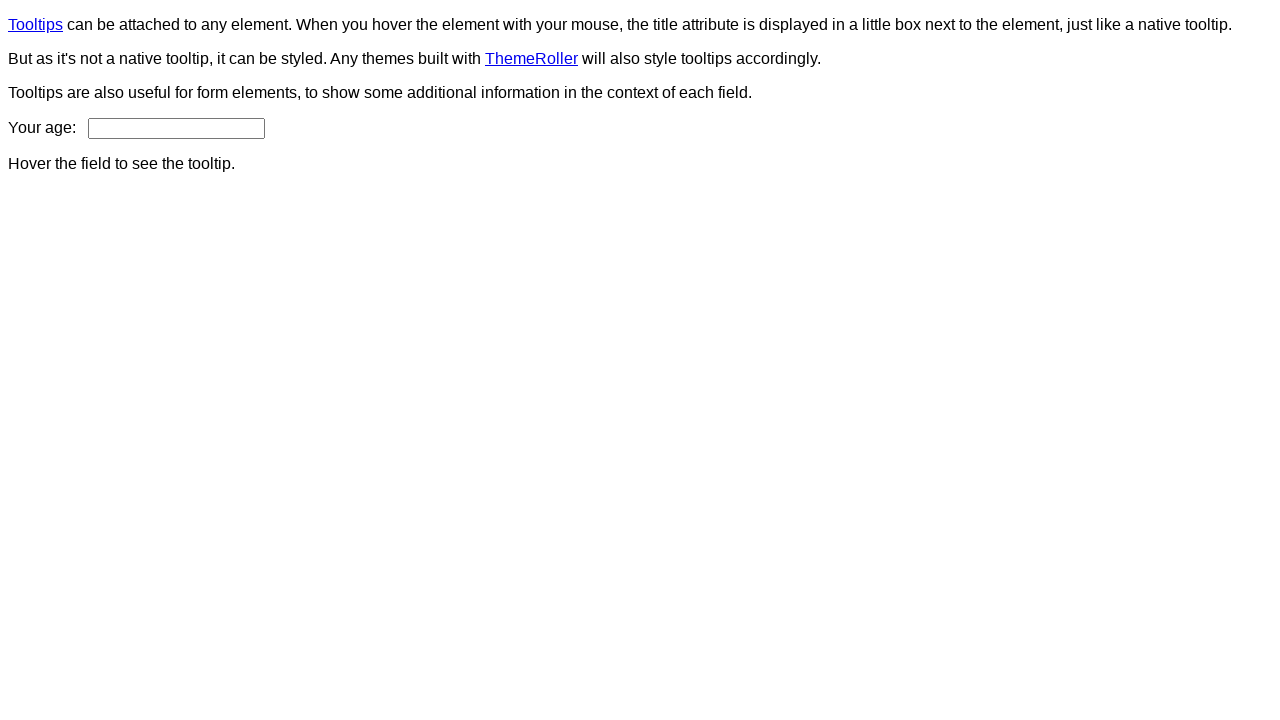

Hovered over age input field to trigger tooltip at (176, 128) on input#age
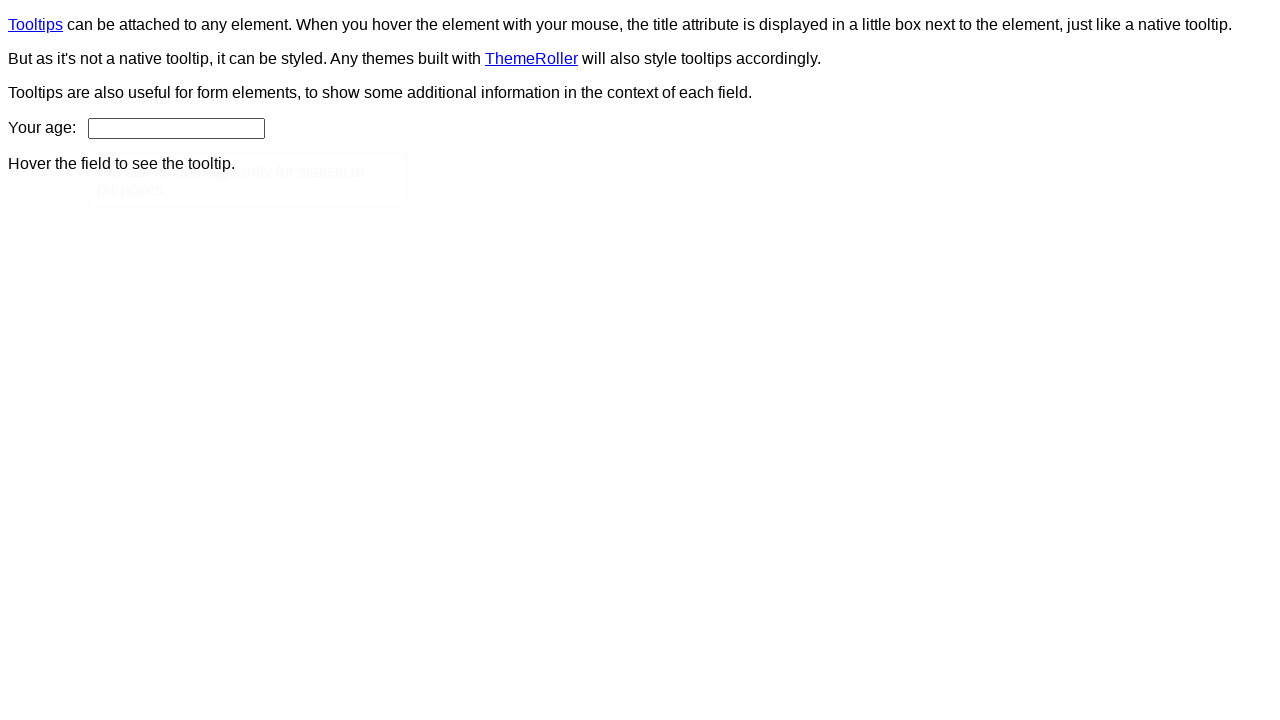

Tooltip appeared and is visible
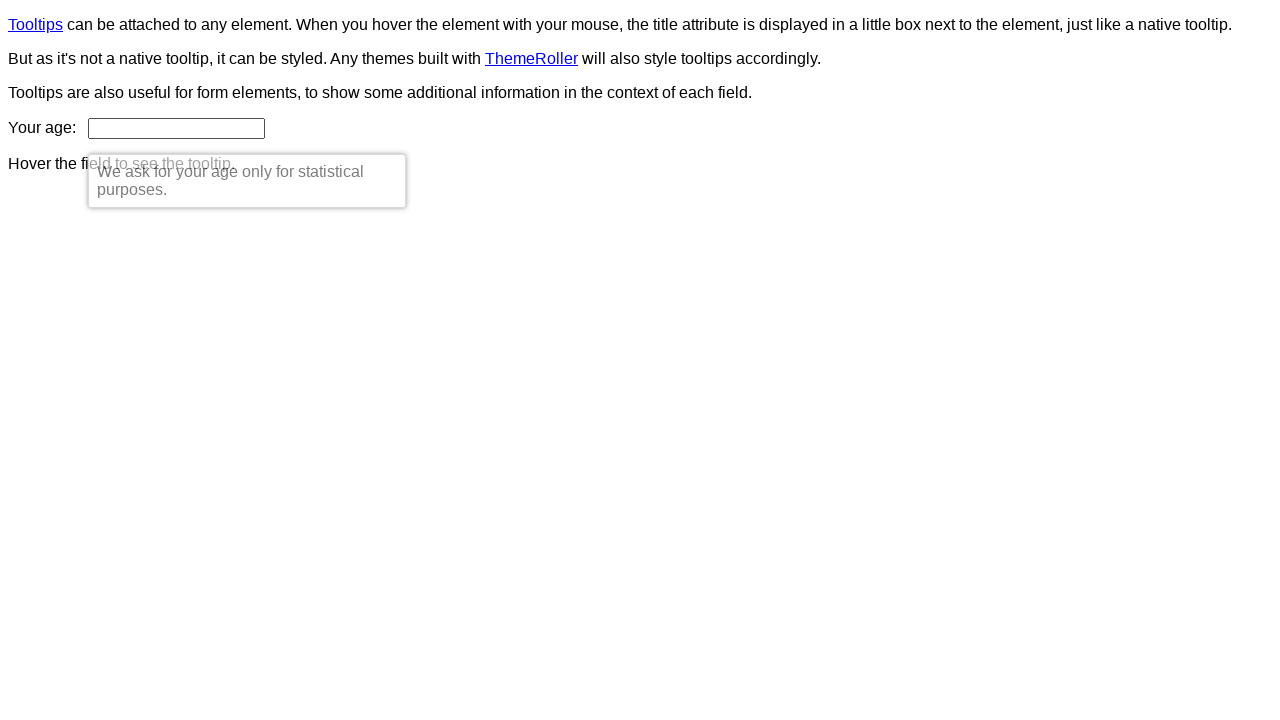

Verified tooltip text matches expected message: 'We ask for your age only for statistical purposes.'
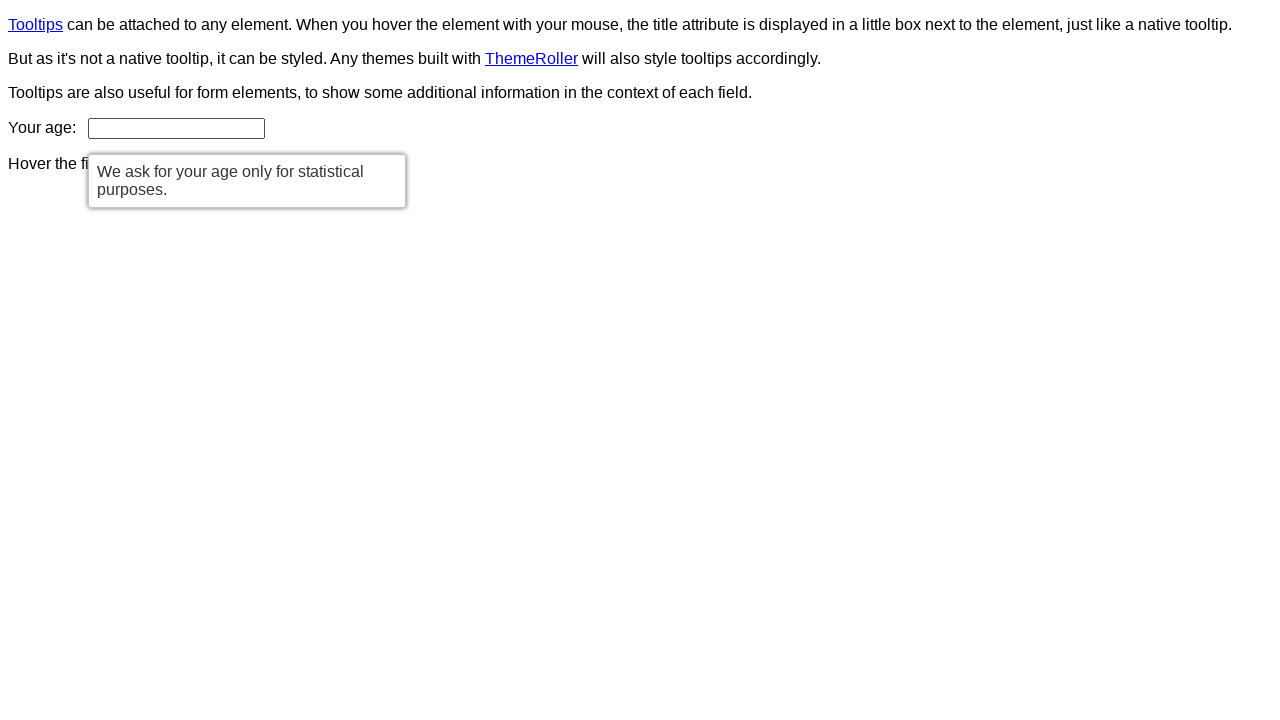

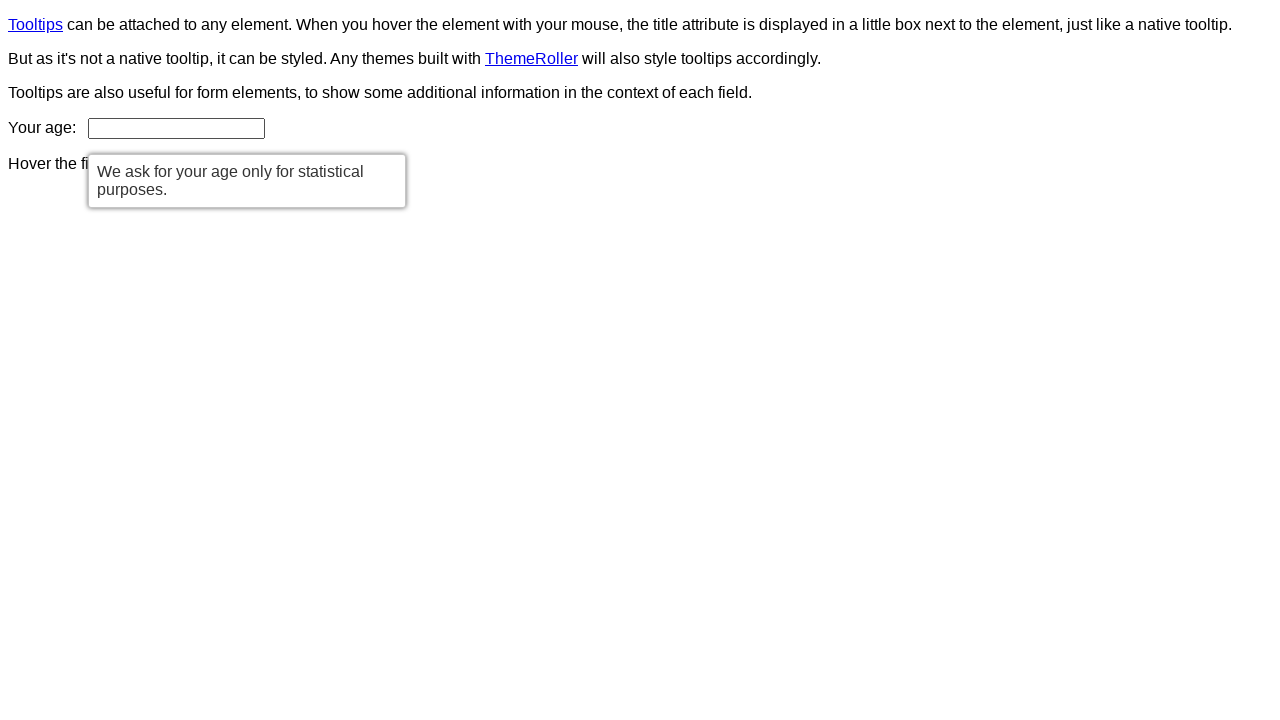